Tests an e-commerce flow by searching for products, adding them to cart, and applying a promo code at checkout

Starting URL: https://rahulshettyacademy.com/seleniumPractise/#/

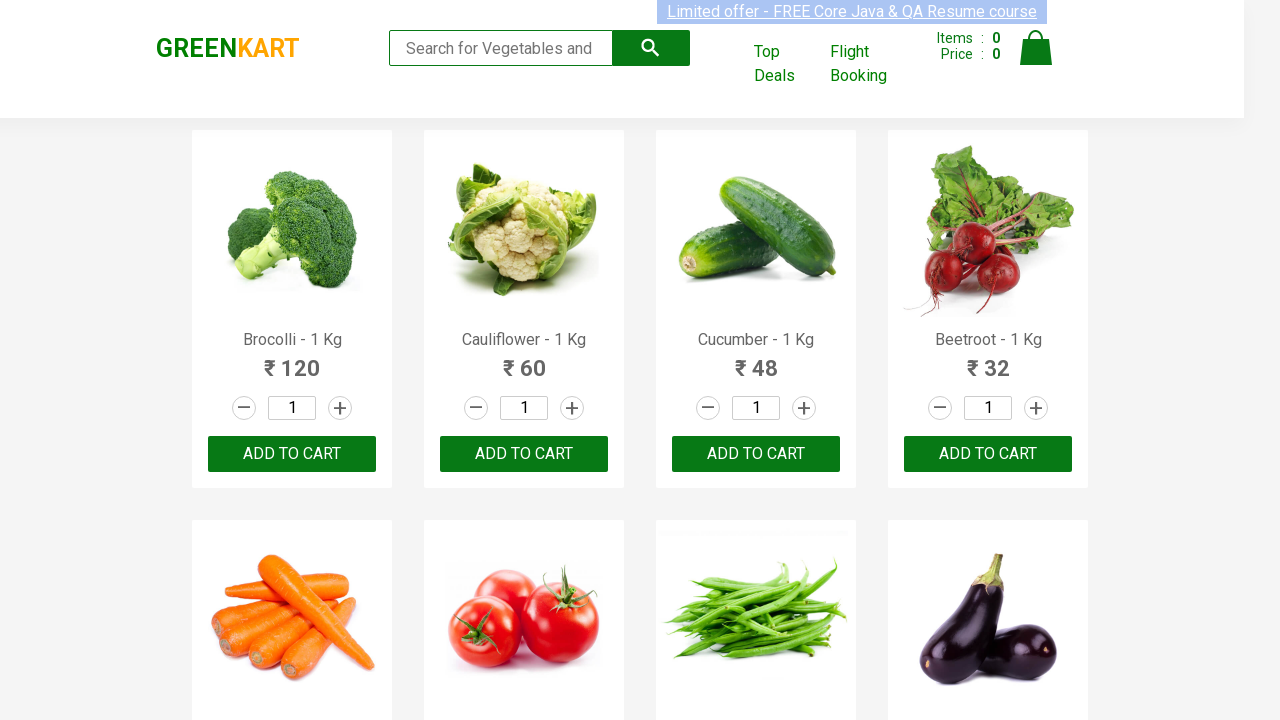

Filled search field with 'ber' on input[type='search']
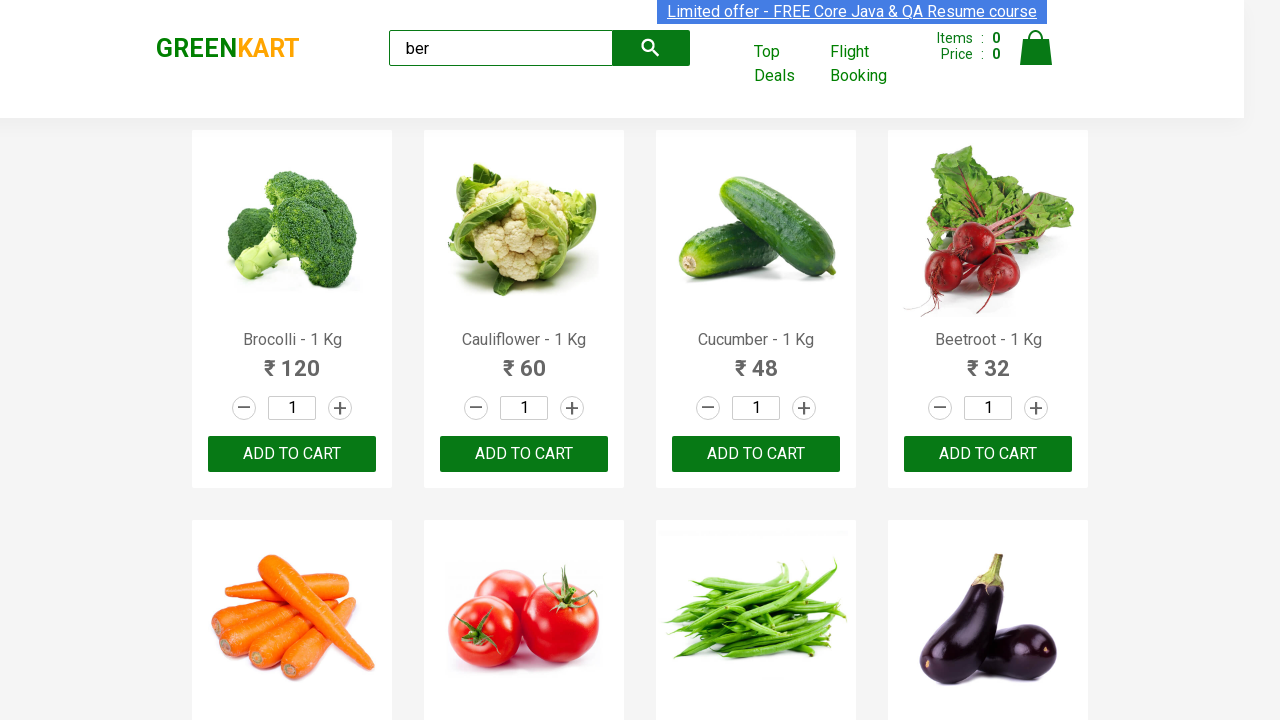

Waited 2 seconds for search results to load
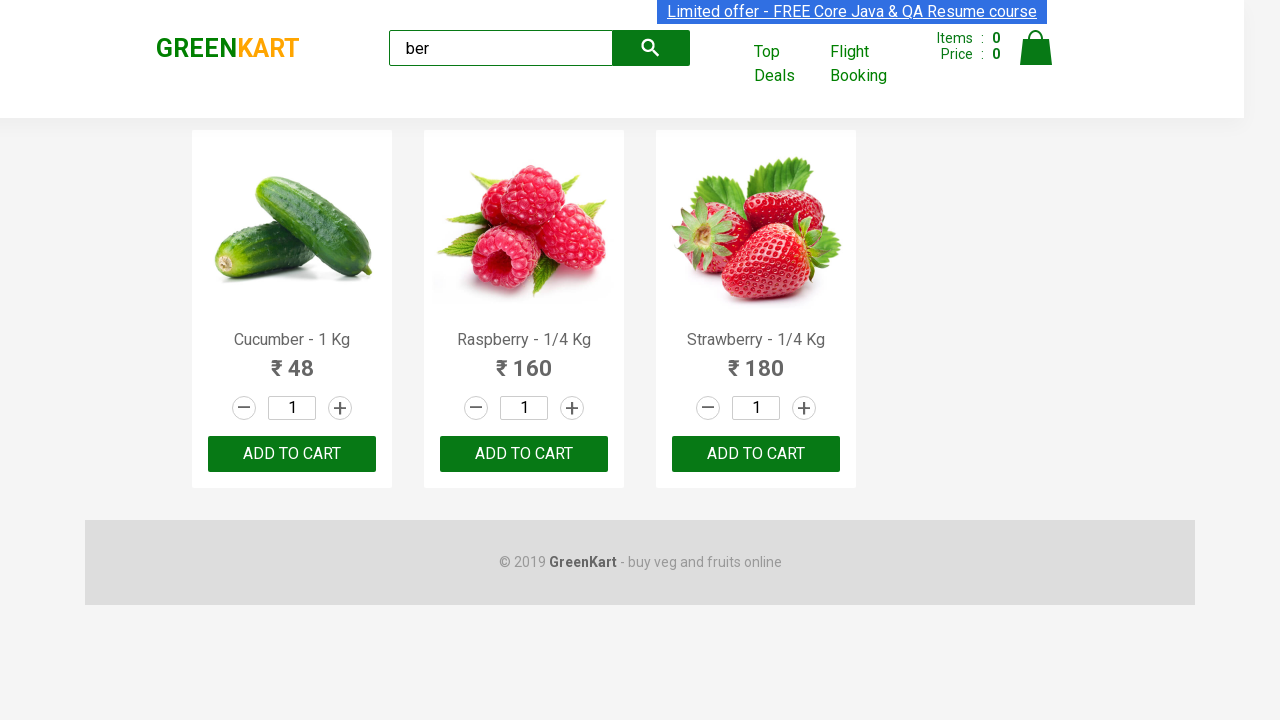

Retrieved all product results from search
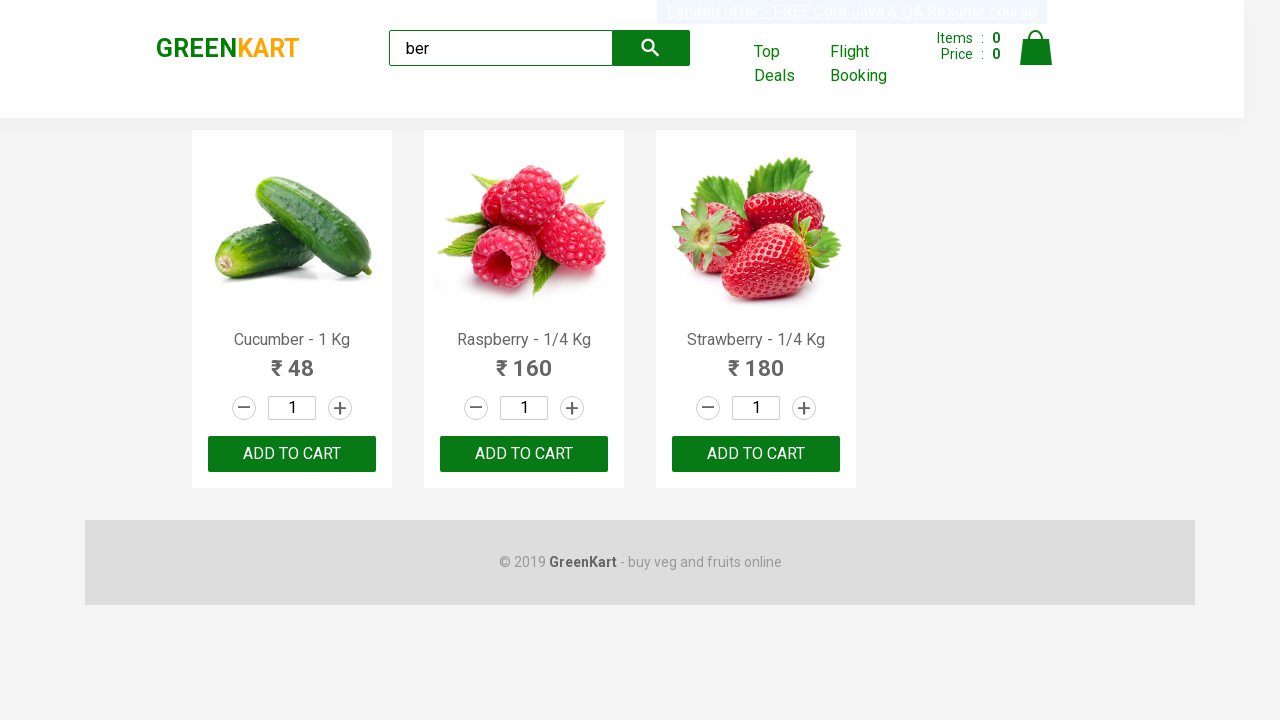

Added product to cart at (292, 454) on div.products > div >> nth=0 >> div > button
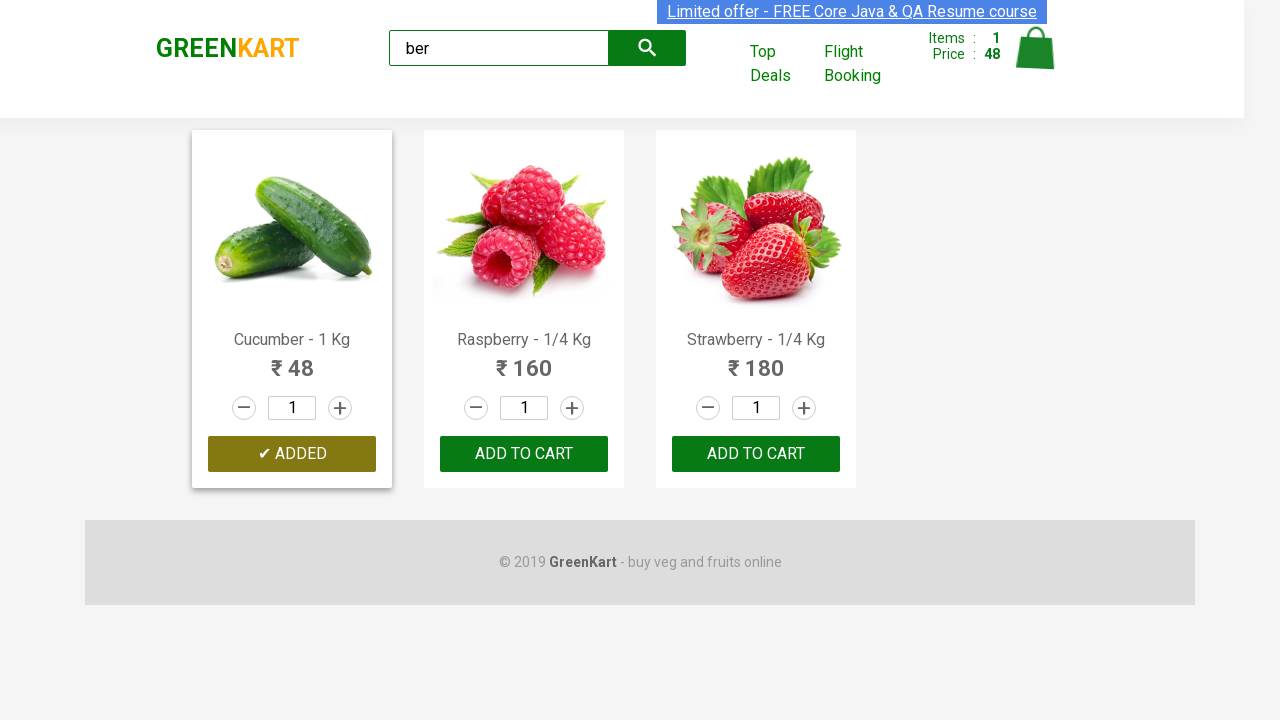

Added product to cart at (524, 454) on div.products > div >> nth=1 >> div > button
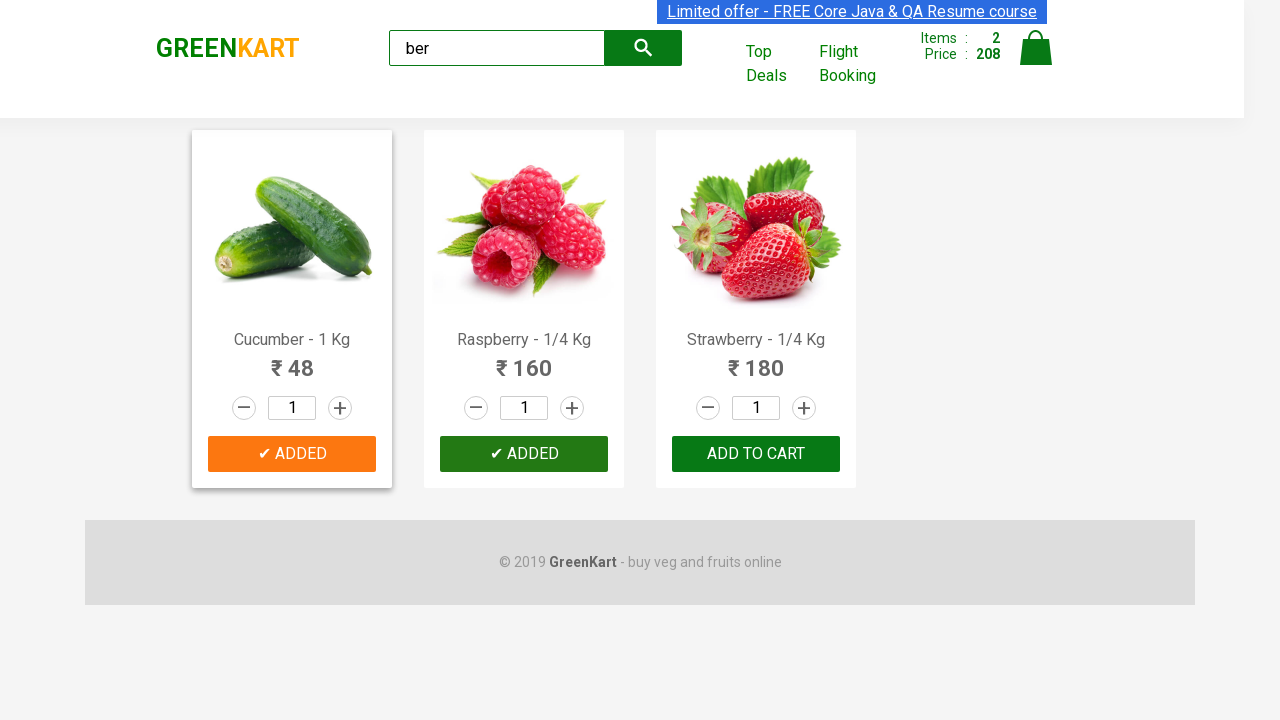

Added product to cart at (756, 454) on div.products > div >> nth=2 >> div > button
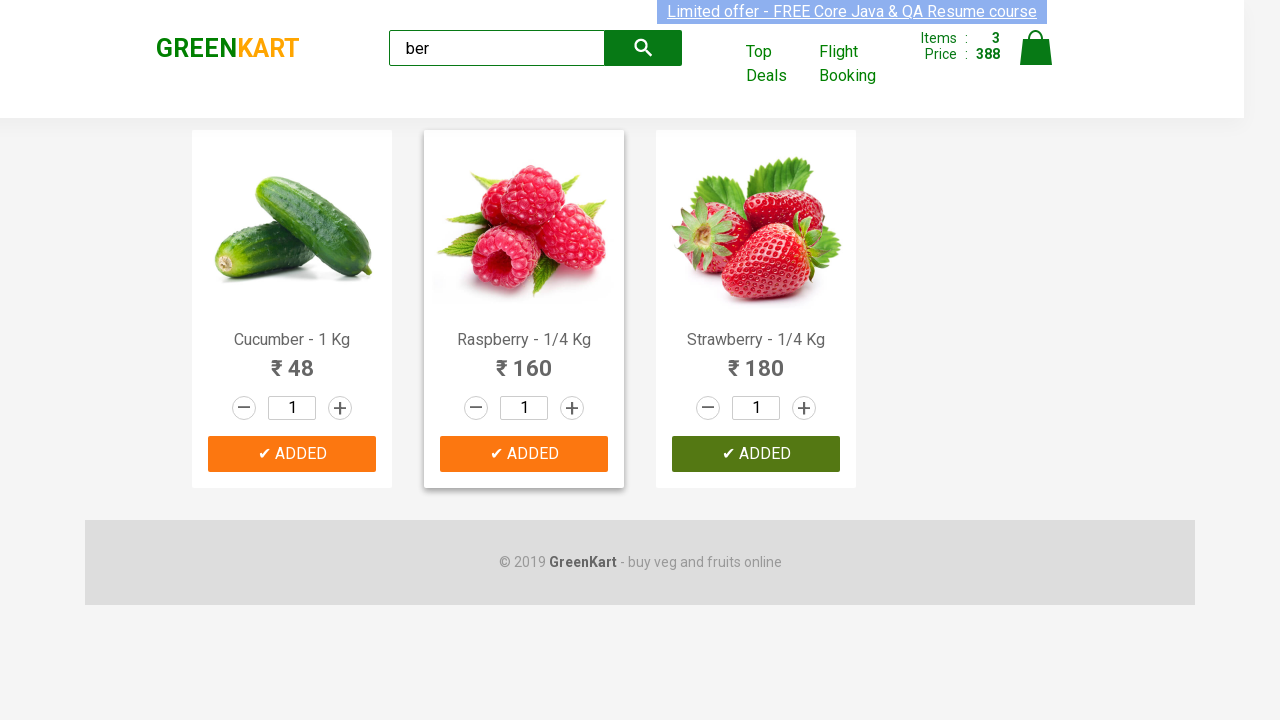

Clicked cart icon at (1036, 48) on img[alt='Cart']
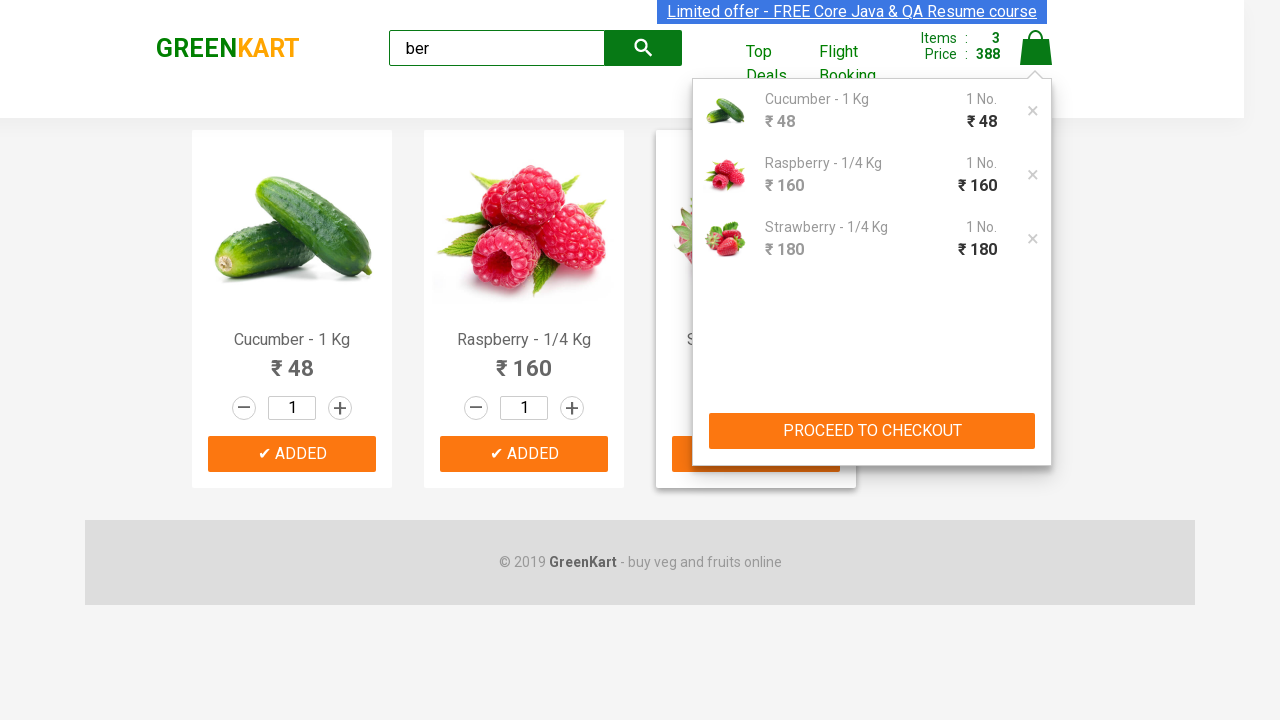

Clicked PROCEED TO CHECKOUT button at (872, 431) on button:text('PROCEED TO CHECKOUT')
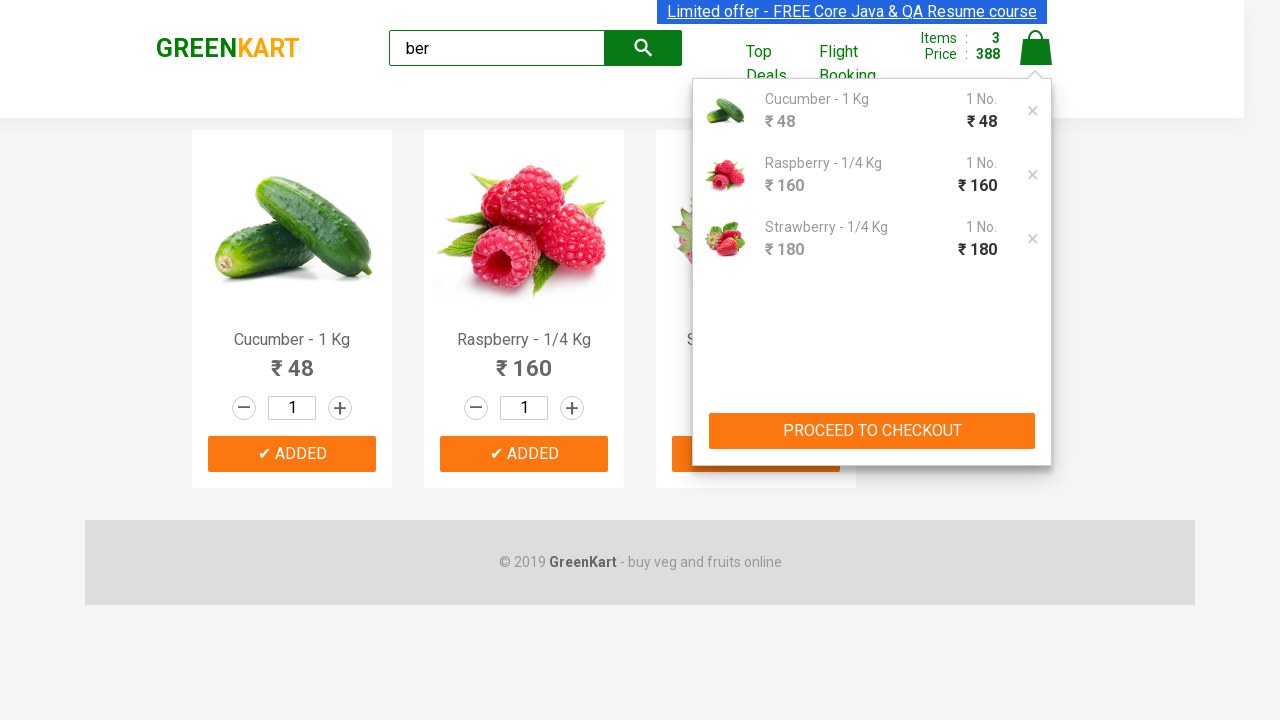

Filled promo code field with 'rahulshettyacademy' on input.promoCode
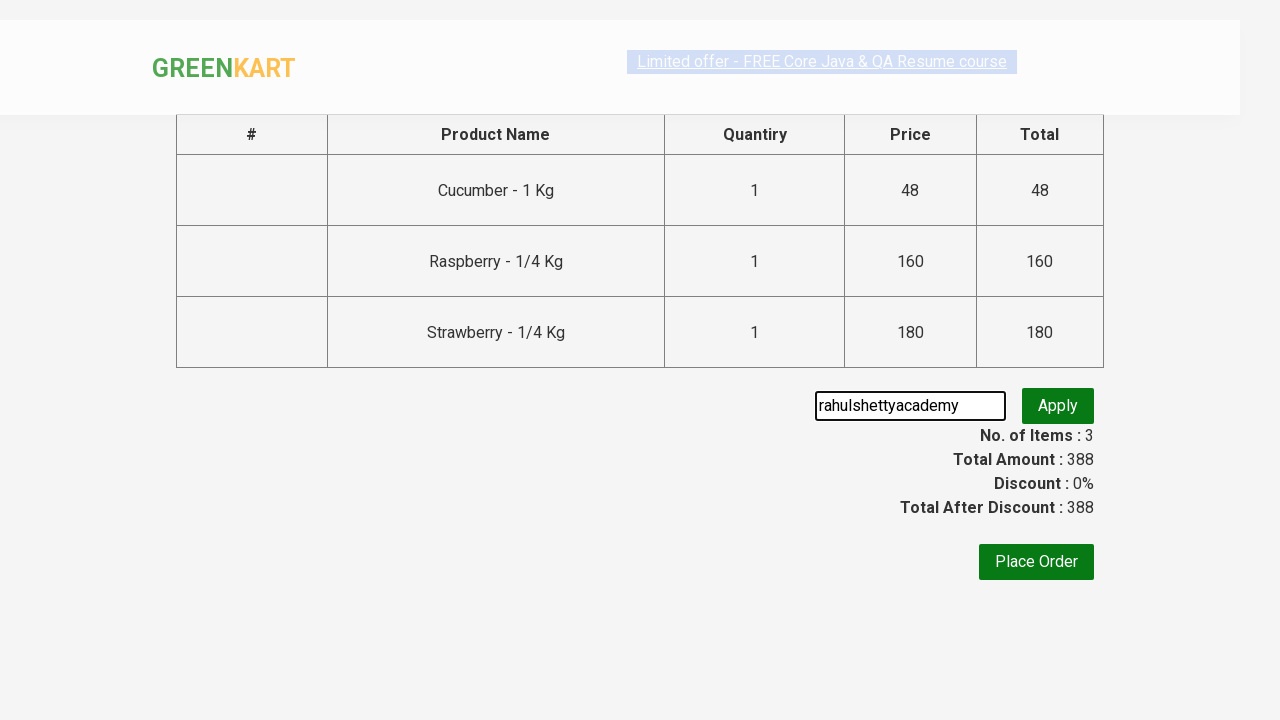

Clicked promo code apply button at (1058, 406) on button.promoBtn
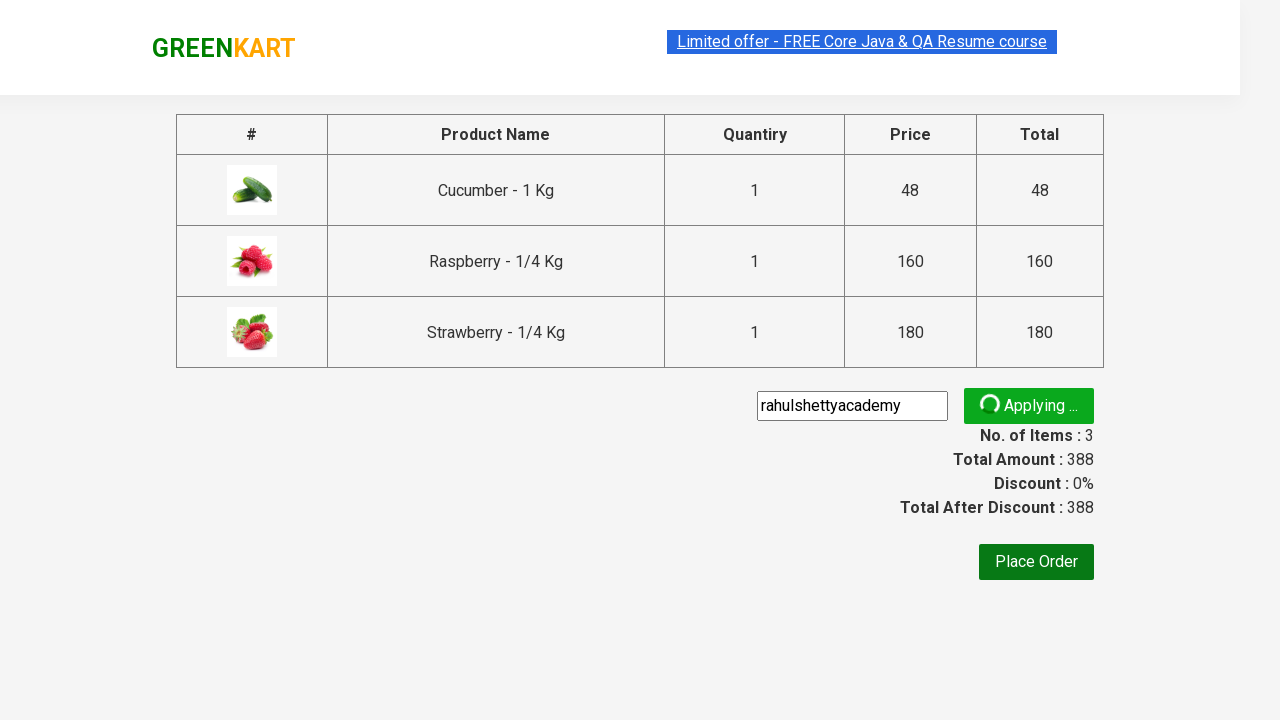

Promo code validation message appeared
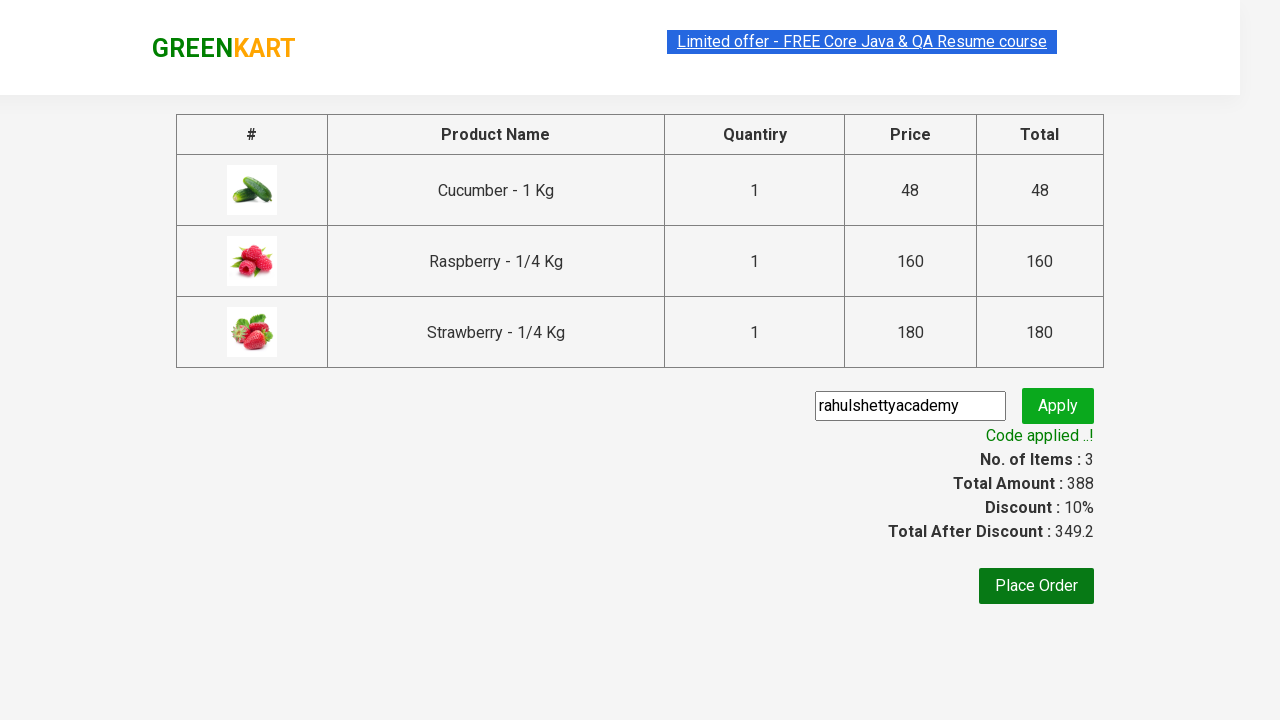

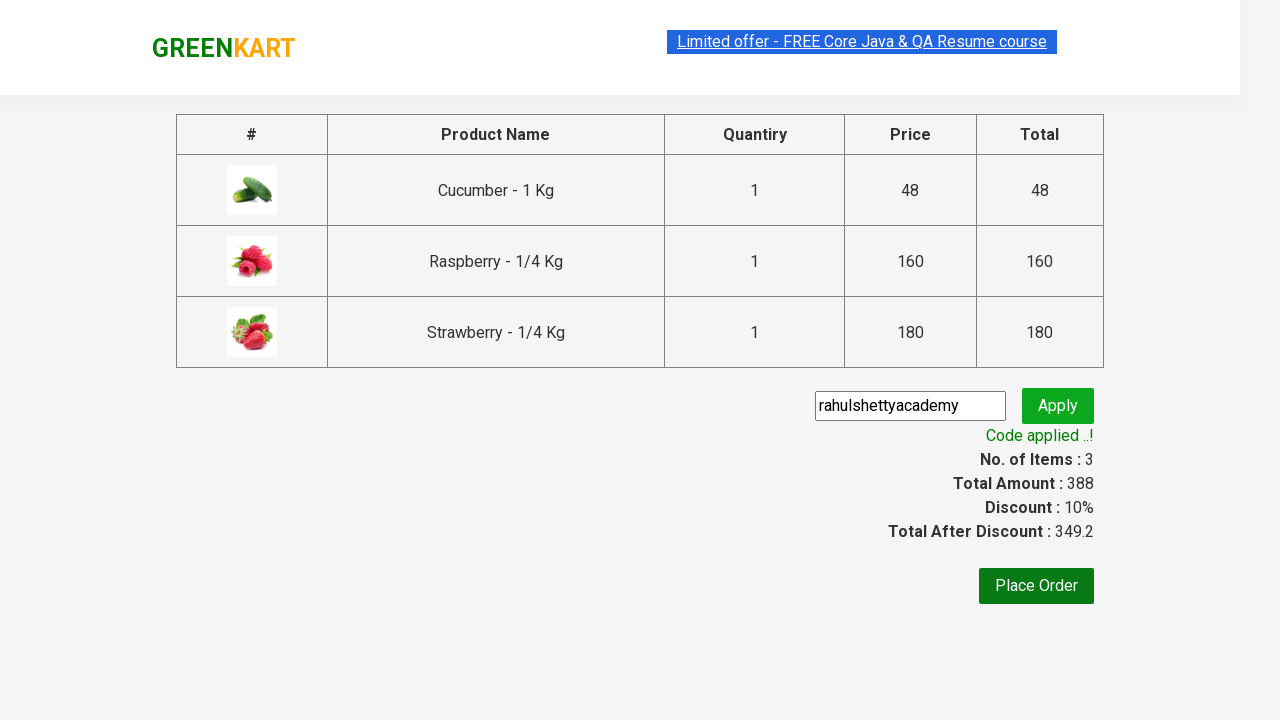